Tests calculator addition functionality by entering two numbers and clicking Go to calculate the result

Starting URL: http://juliemr.github.io/protractor-demo/

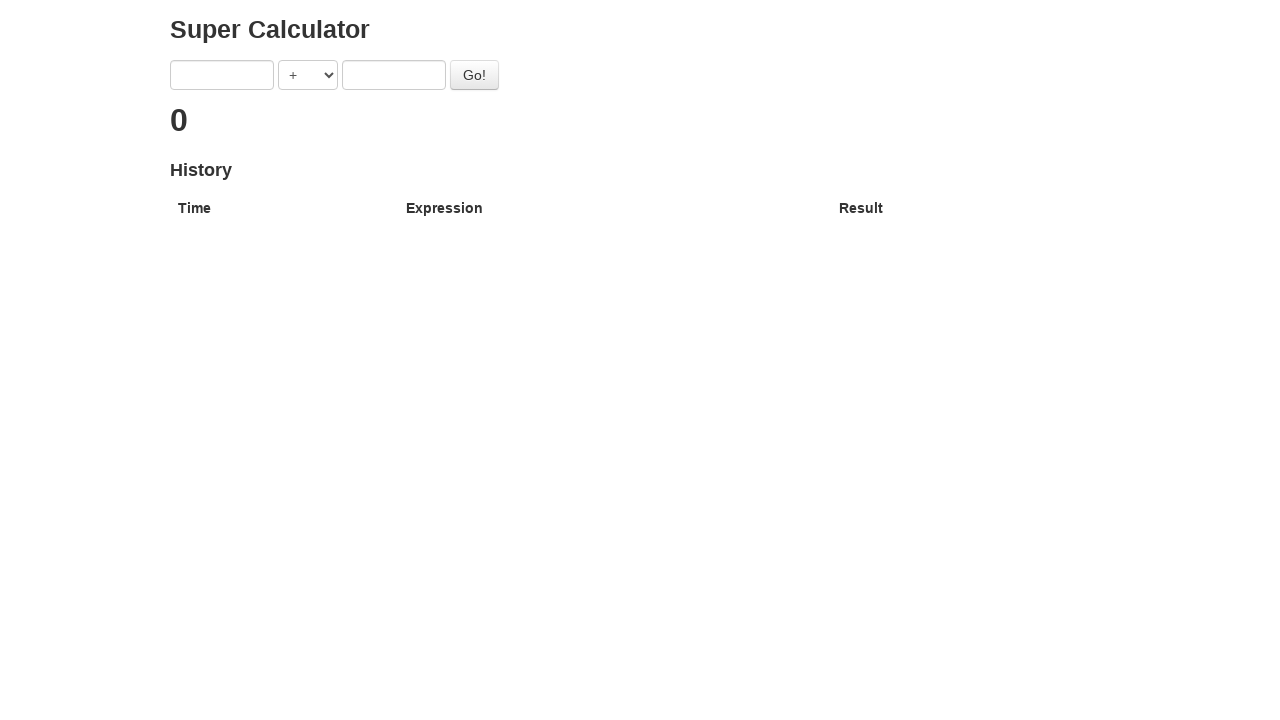

Entered first number '40' on input[ng-model='first']
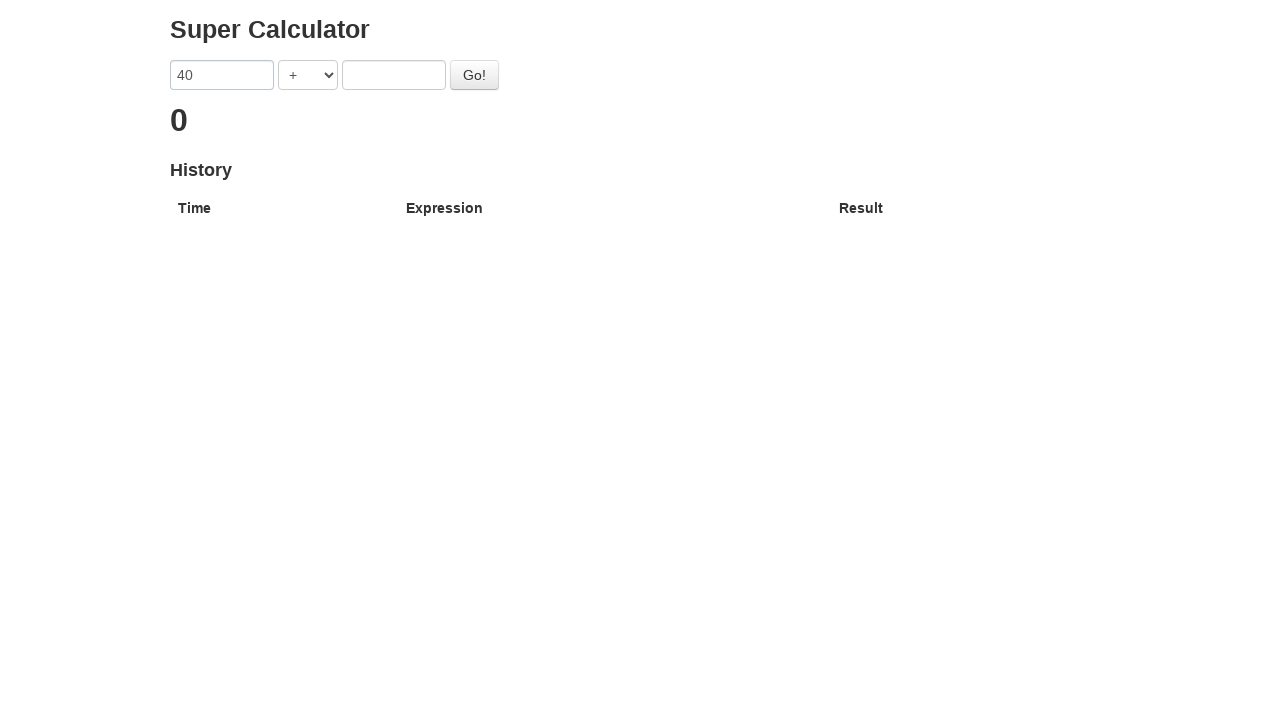

Entered second number '2' on input[ng-model='second']
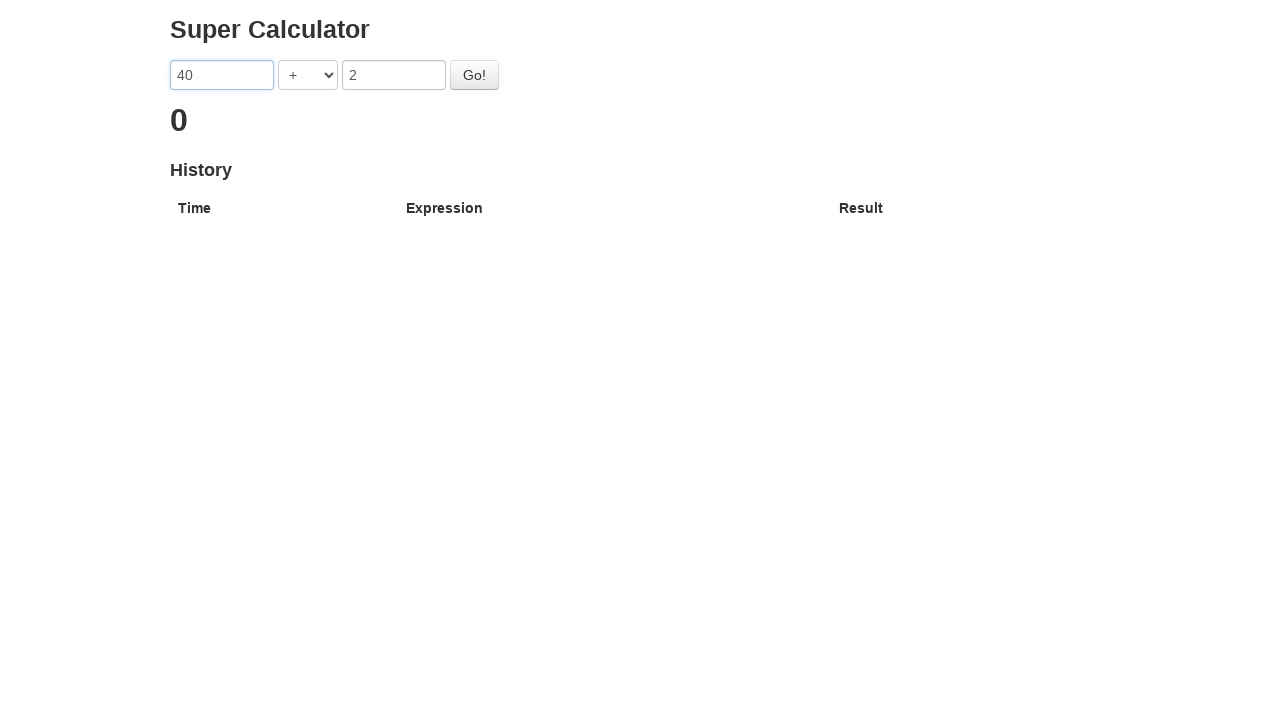

Clicked operator dropdown at (308, 75) on select[ng-model='operator']
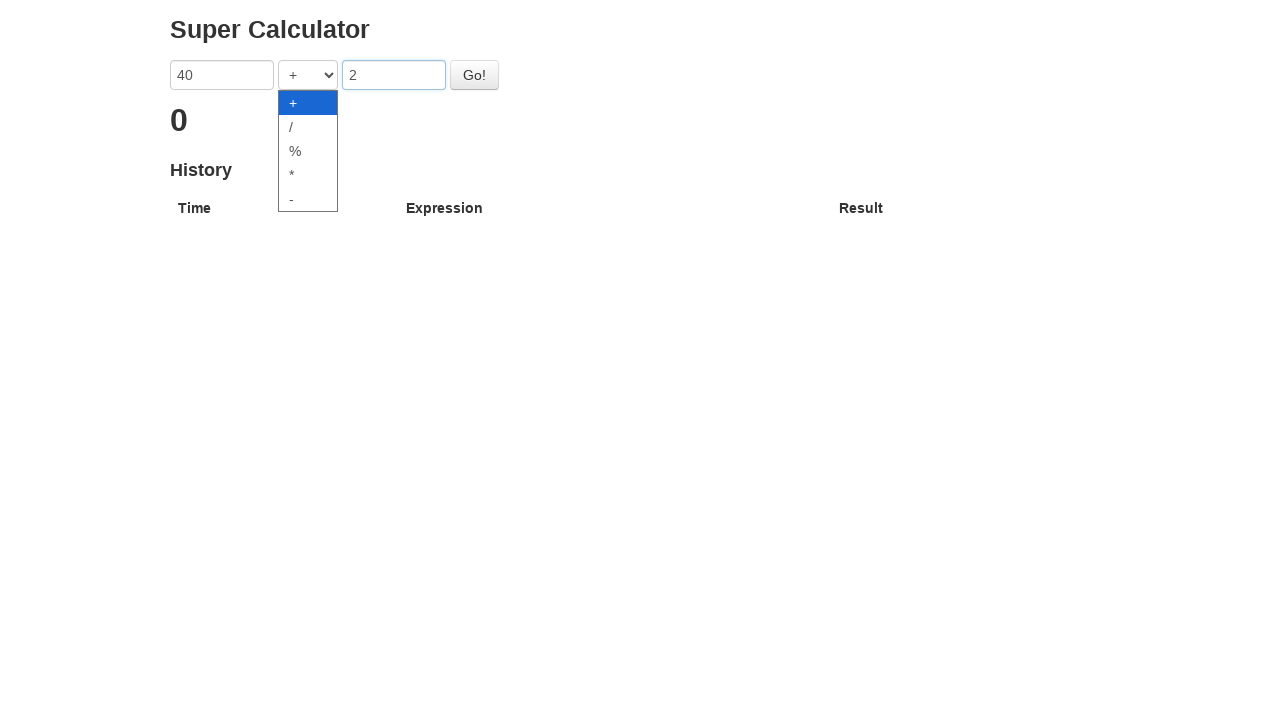

Selected addition operator (first option) on select[ng-model='operator']
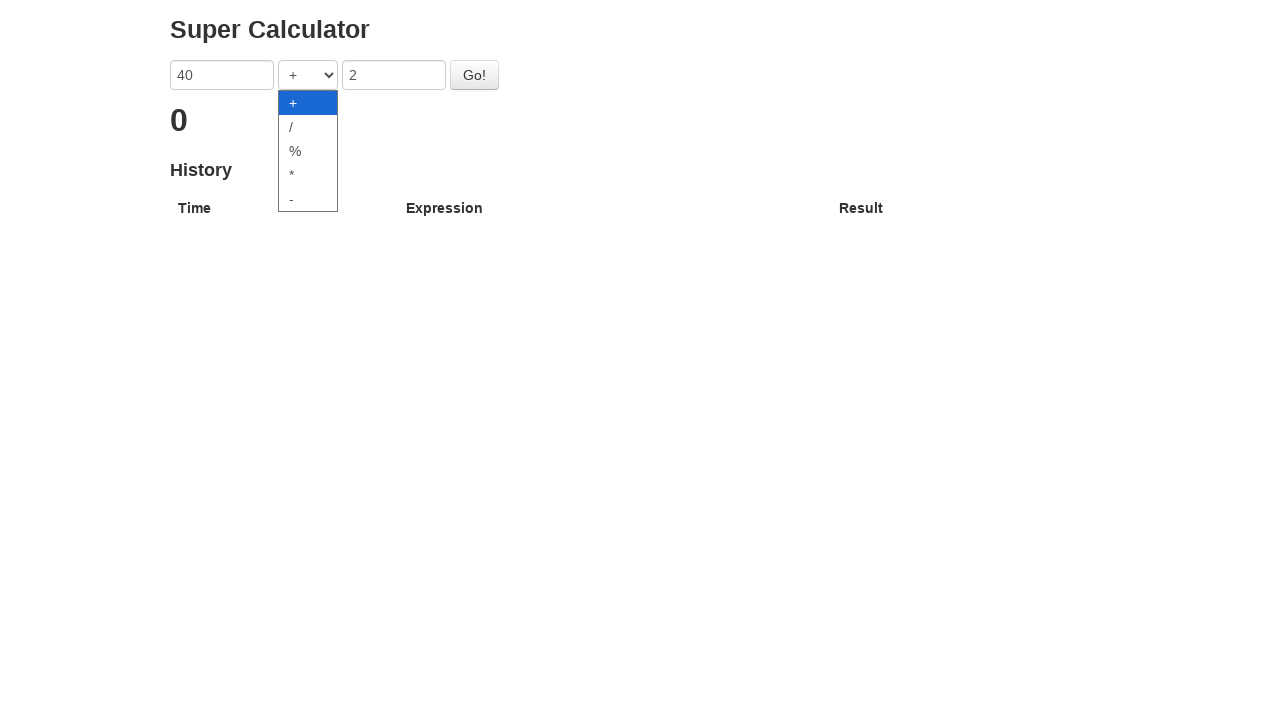

Clicked Go button to calculate result at (474, 75) on button:has-text('Go!')
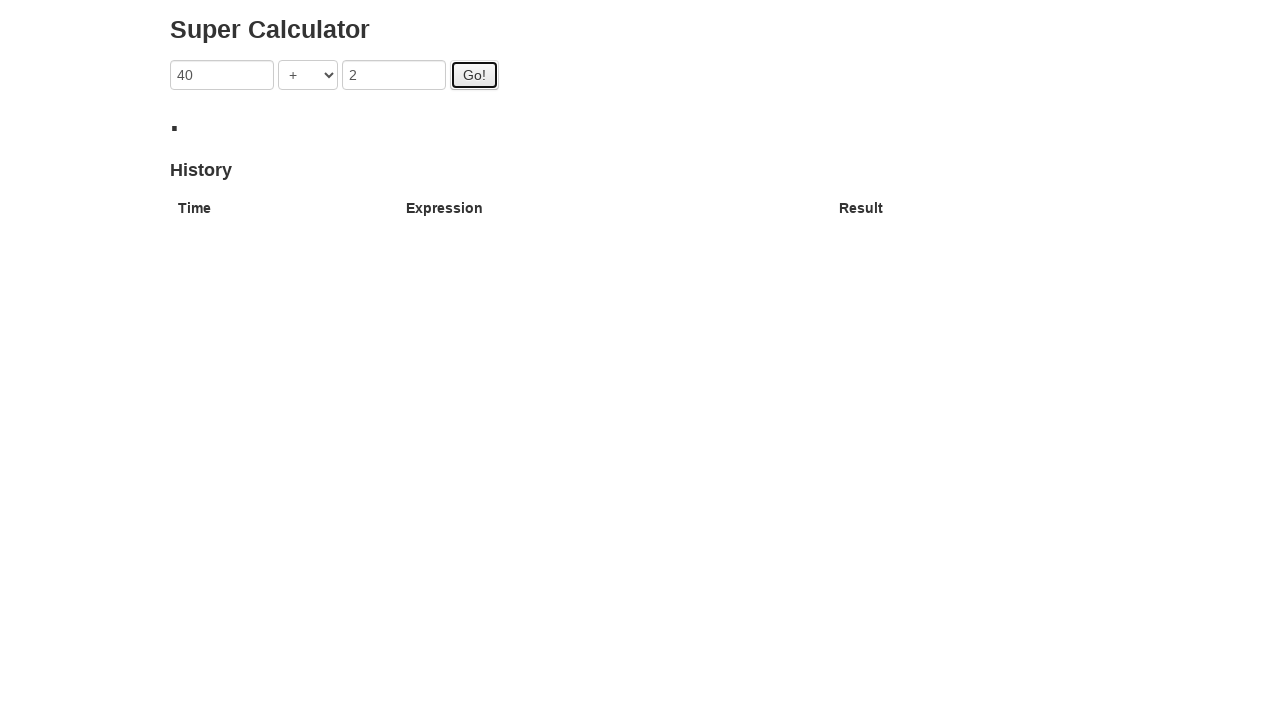

Result element loaded and displayed
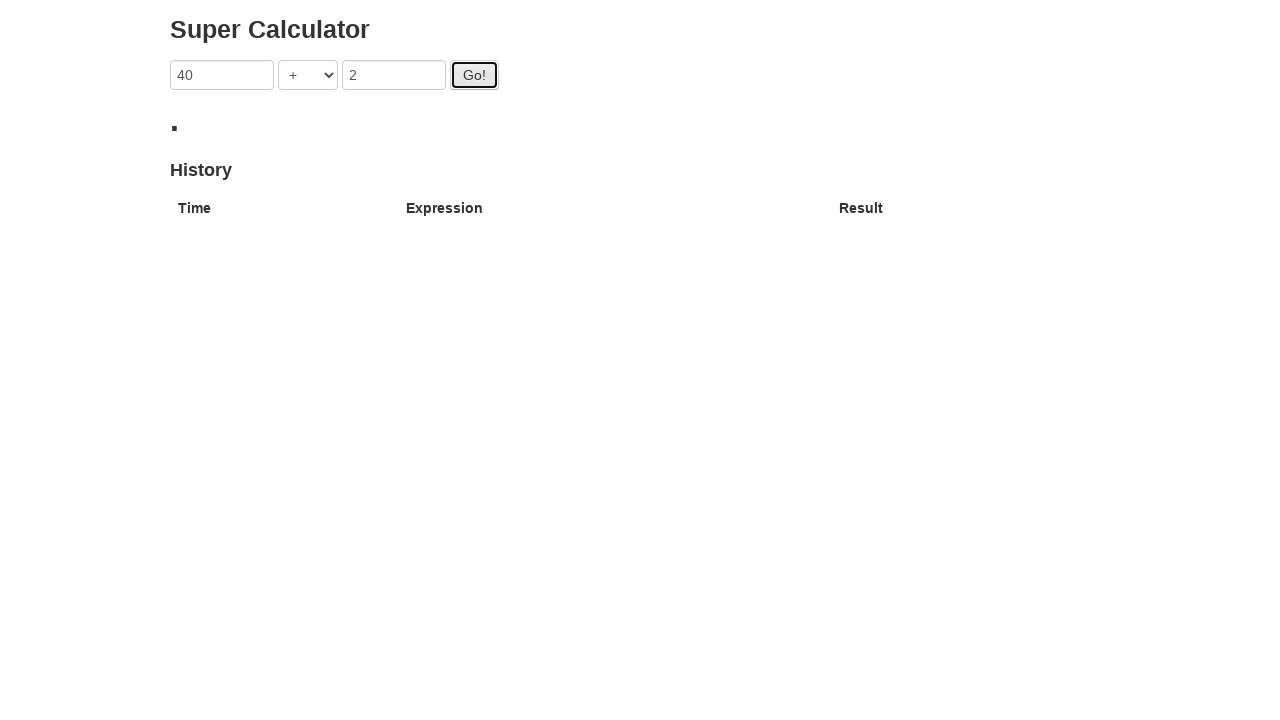

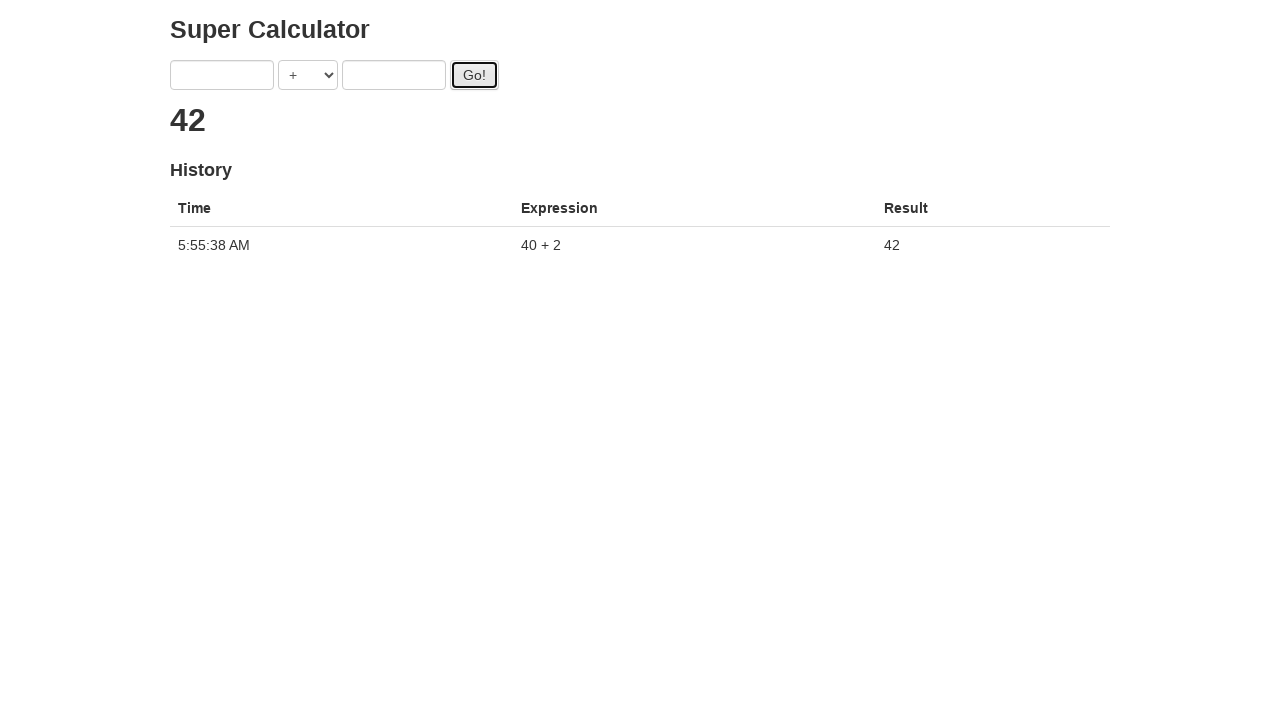